Tests login form validation by entering only password and verifying the username required error message

Starting URL: https://www.saucedemo.com

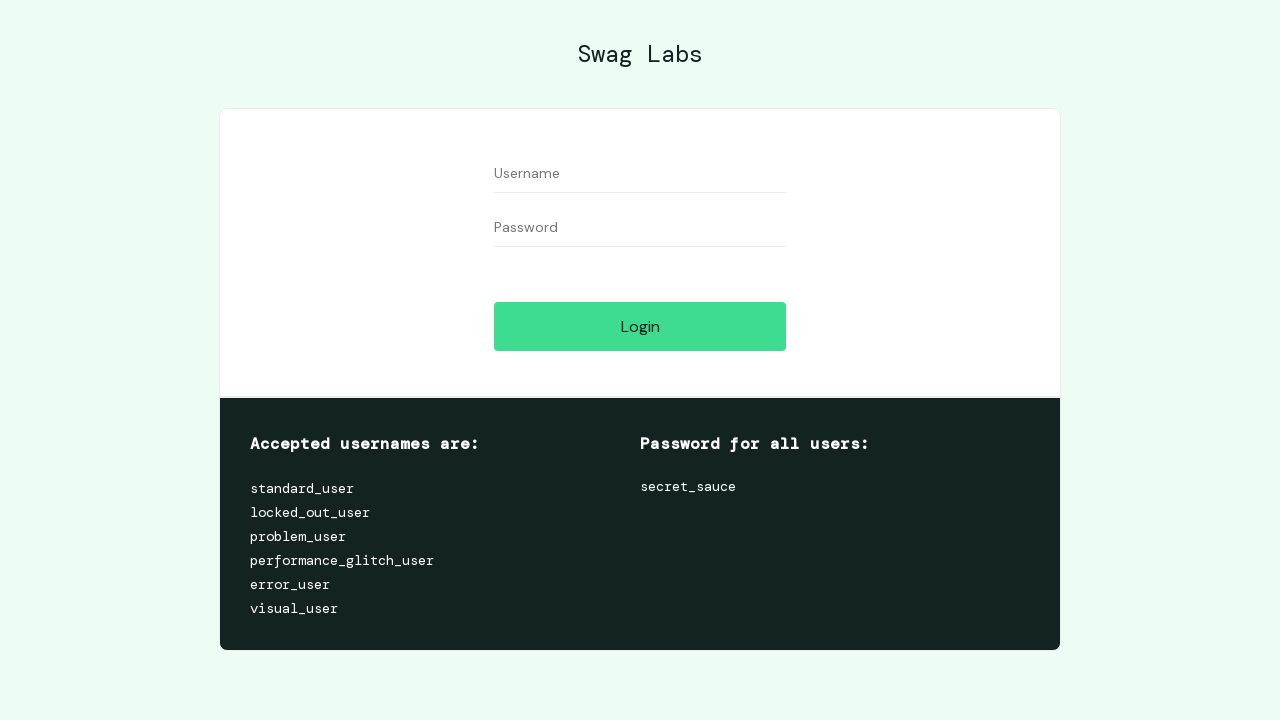

Filled password field with 'secret_sauce' without entering username on #password
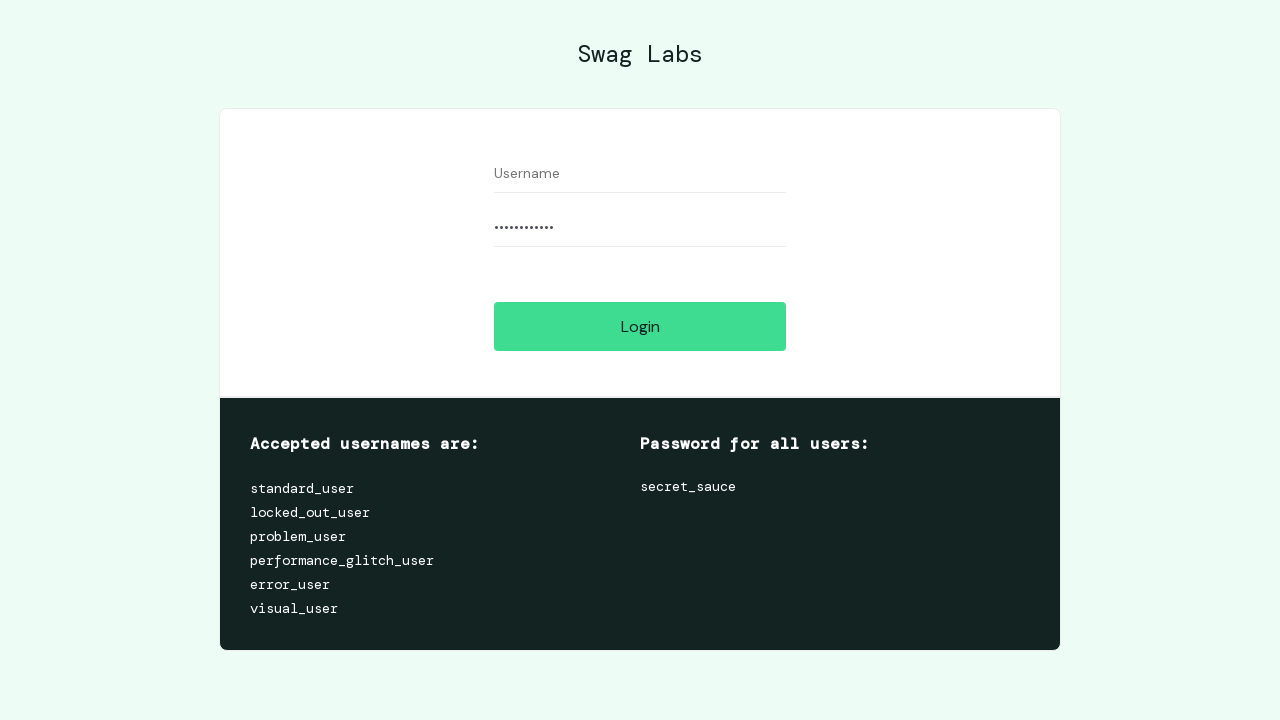

Clicked login button to attempt login without username at (640, 326) on #login-button
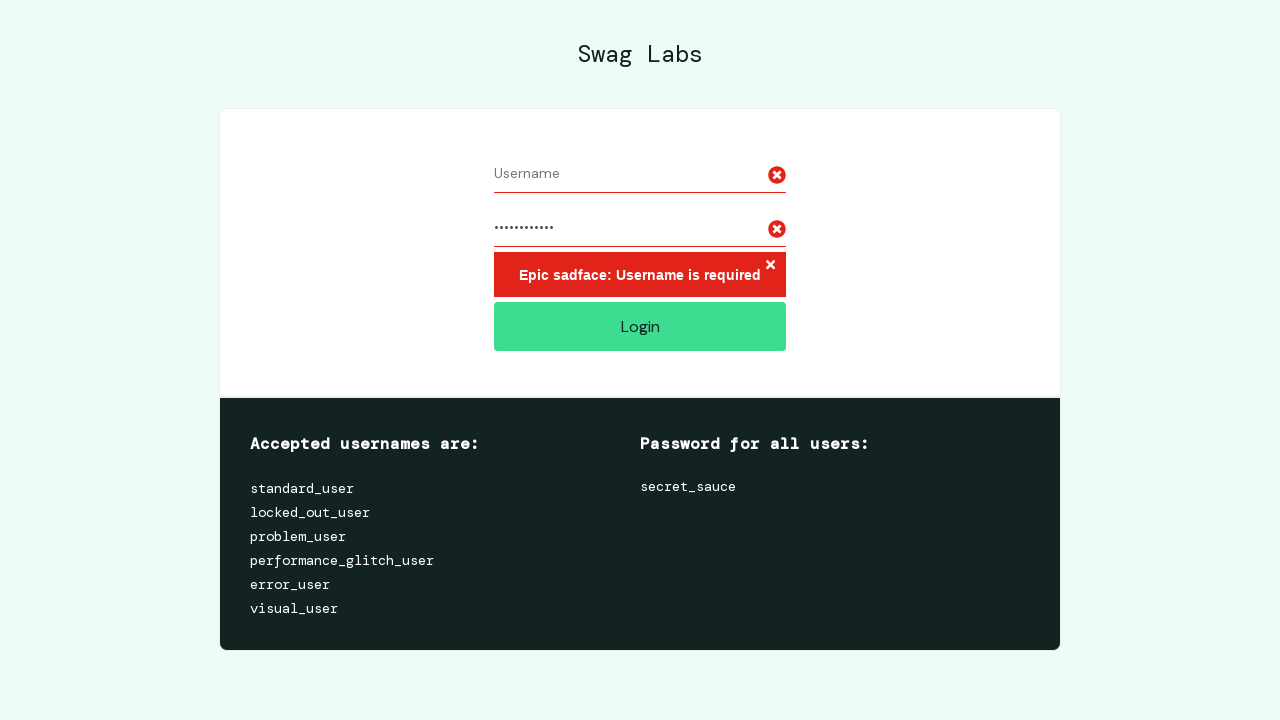

Username required error message appeared
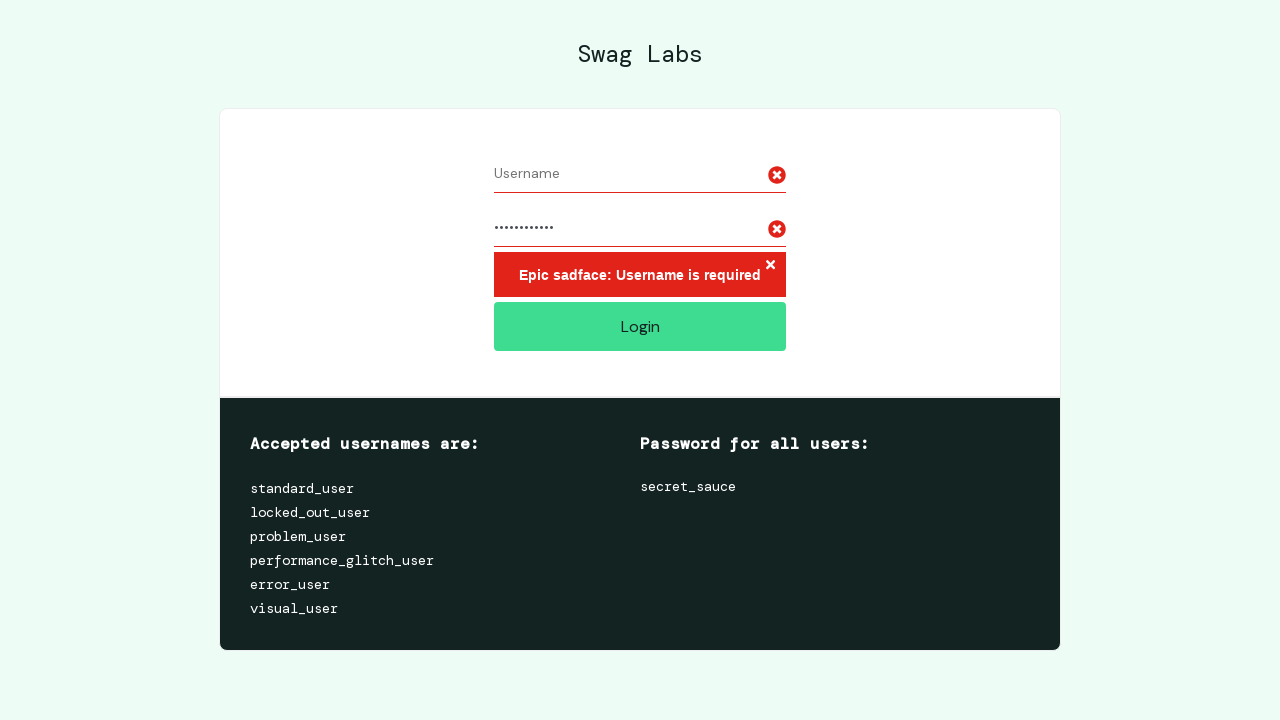

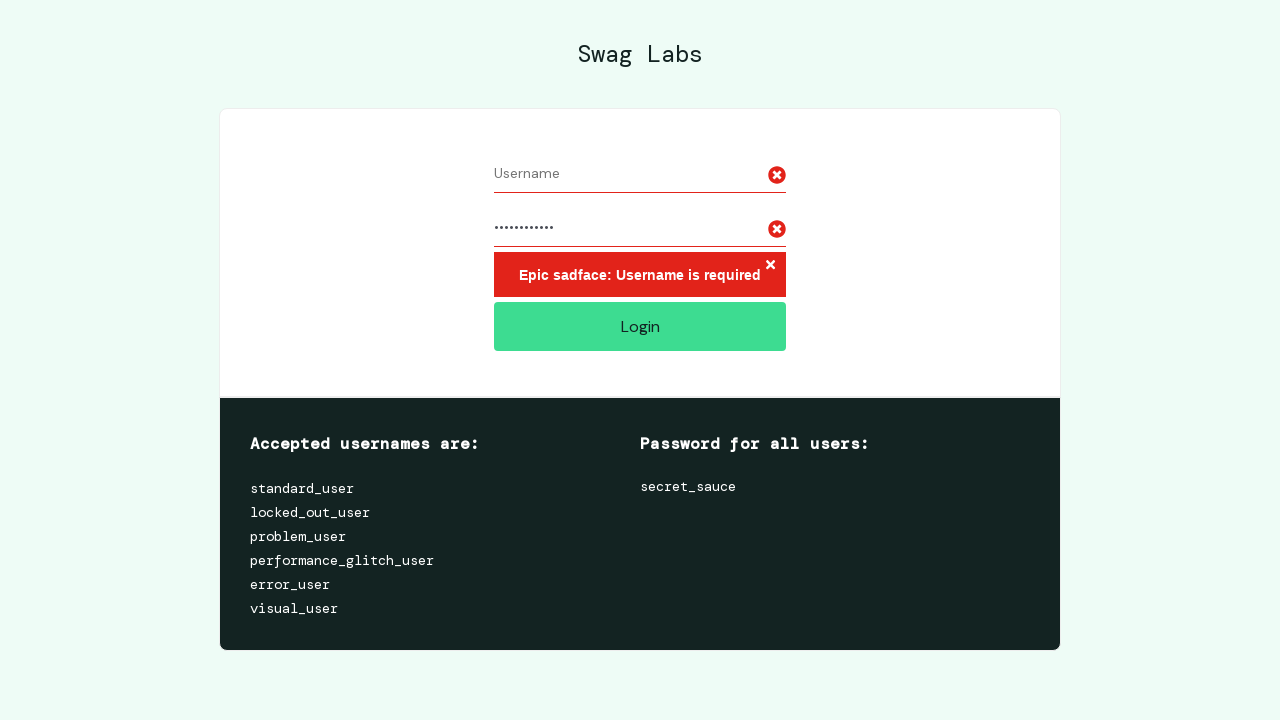